Tests a date picker with dropdown selectors by selecting October 2026 from month/year dropdowns and clicking on day 21.

Starting URL: https://testautomationpractice.blogspot.com/

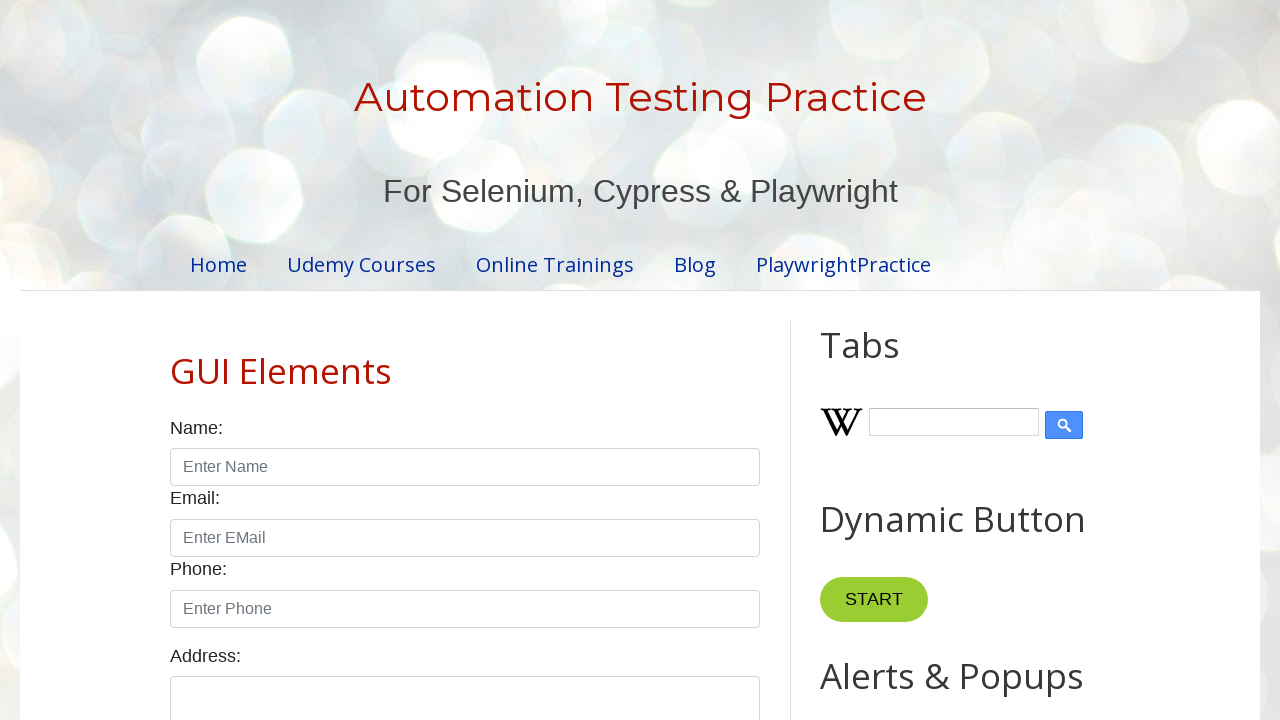

Clicked on date picker input field at (520, 360) on #txtDate
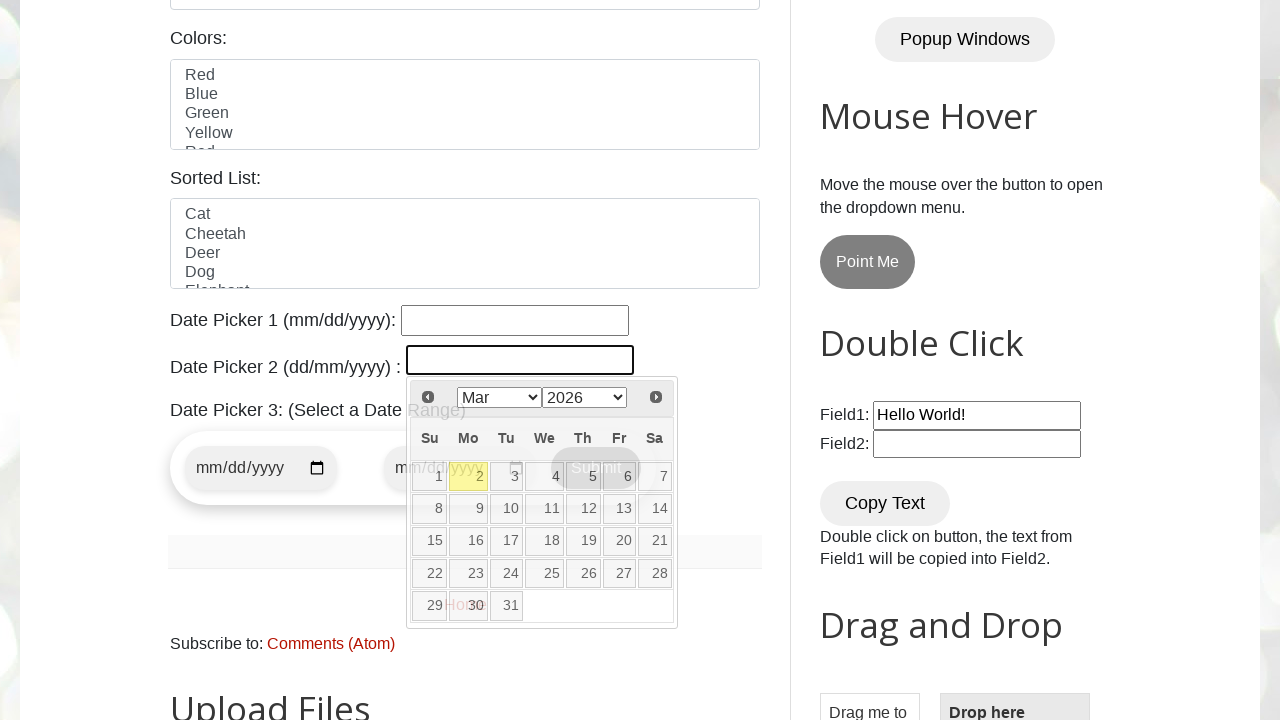

Selected October from month dropdown on xpath=//select[@class='ui-datepicker-month']
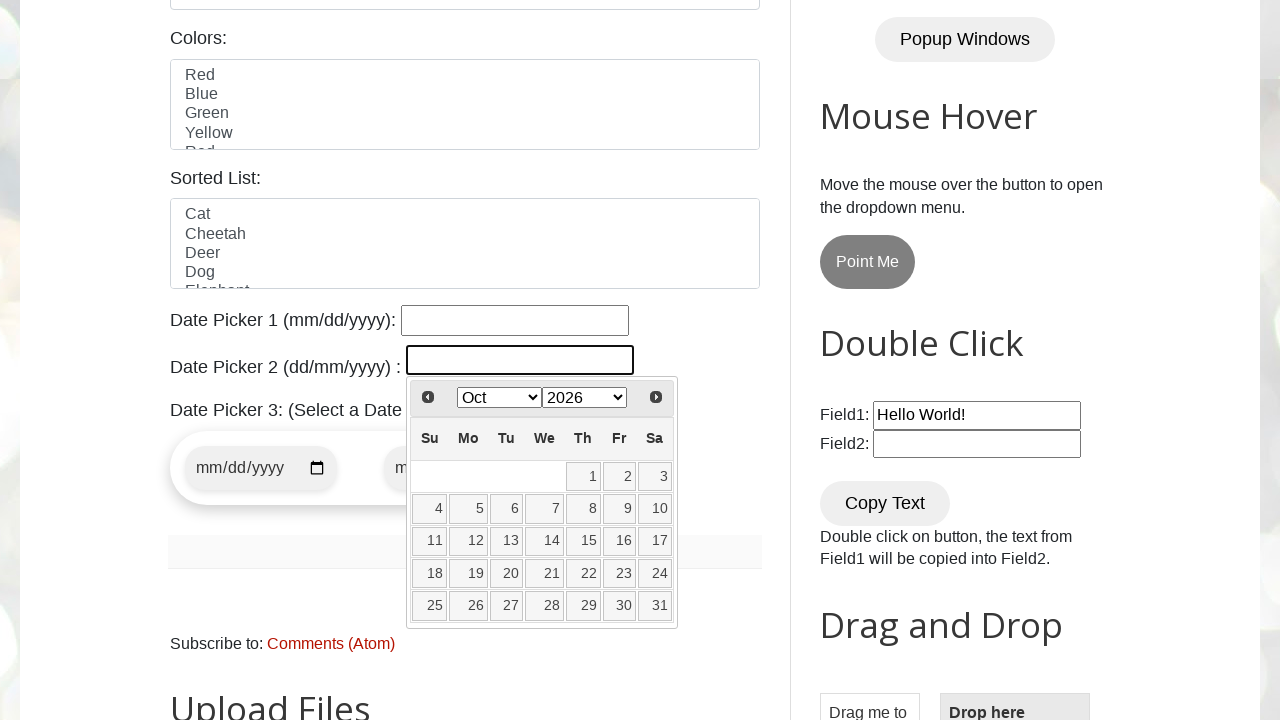

Selected 2026 from year dropdown on xpath=//select[@class='ui-datepicker-year']
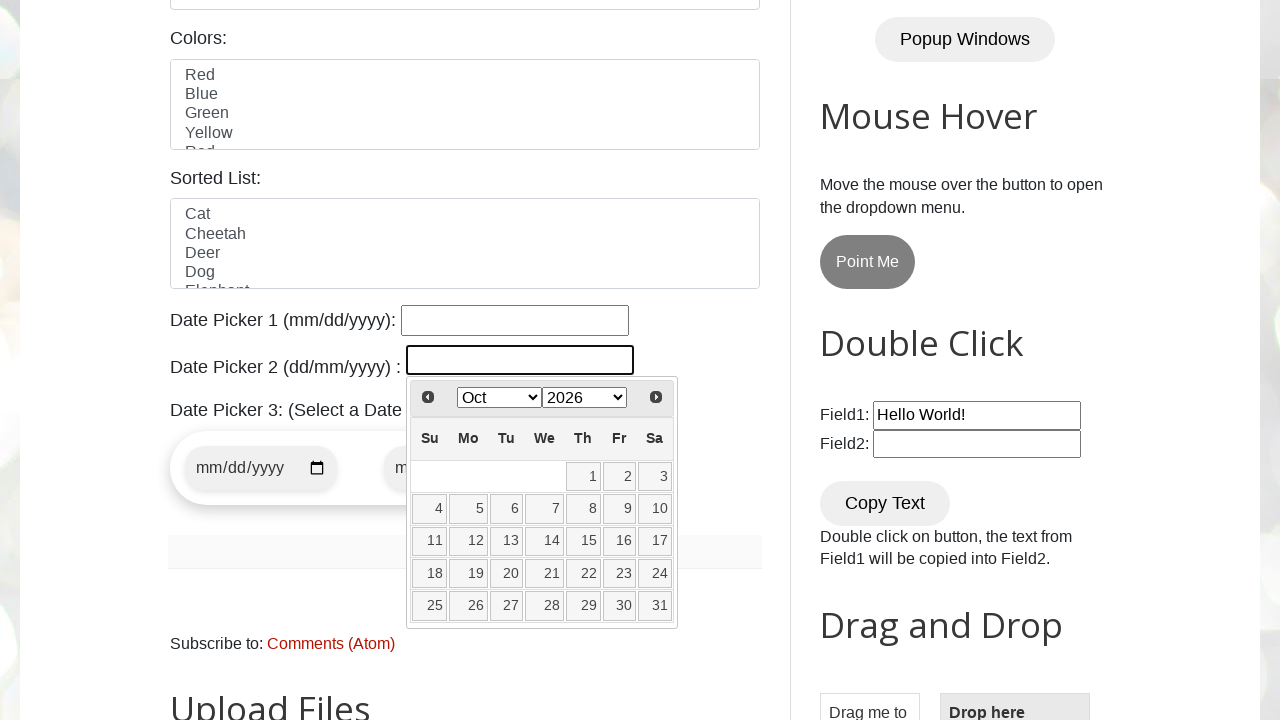

Clicked on day 21 in the calendar at (545, 574) on //table[@class='ui-datepicker-calendar']//td//a[text()='21']
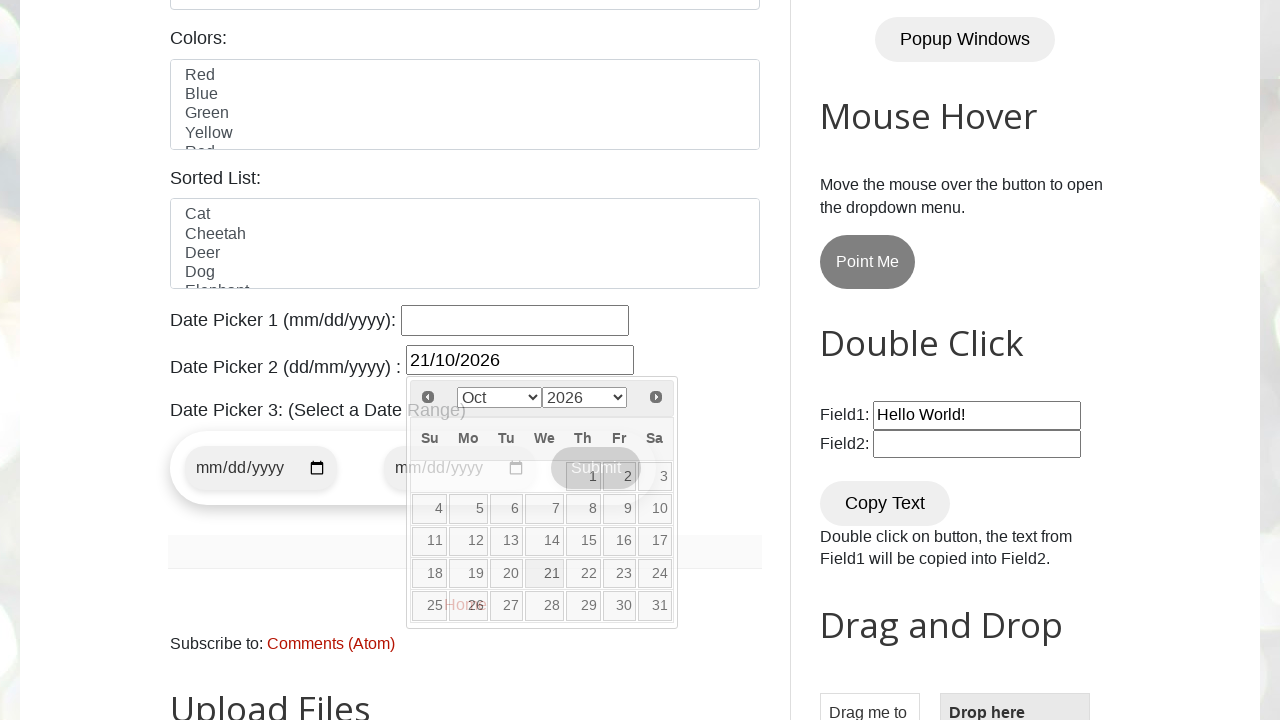

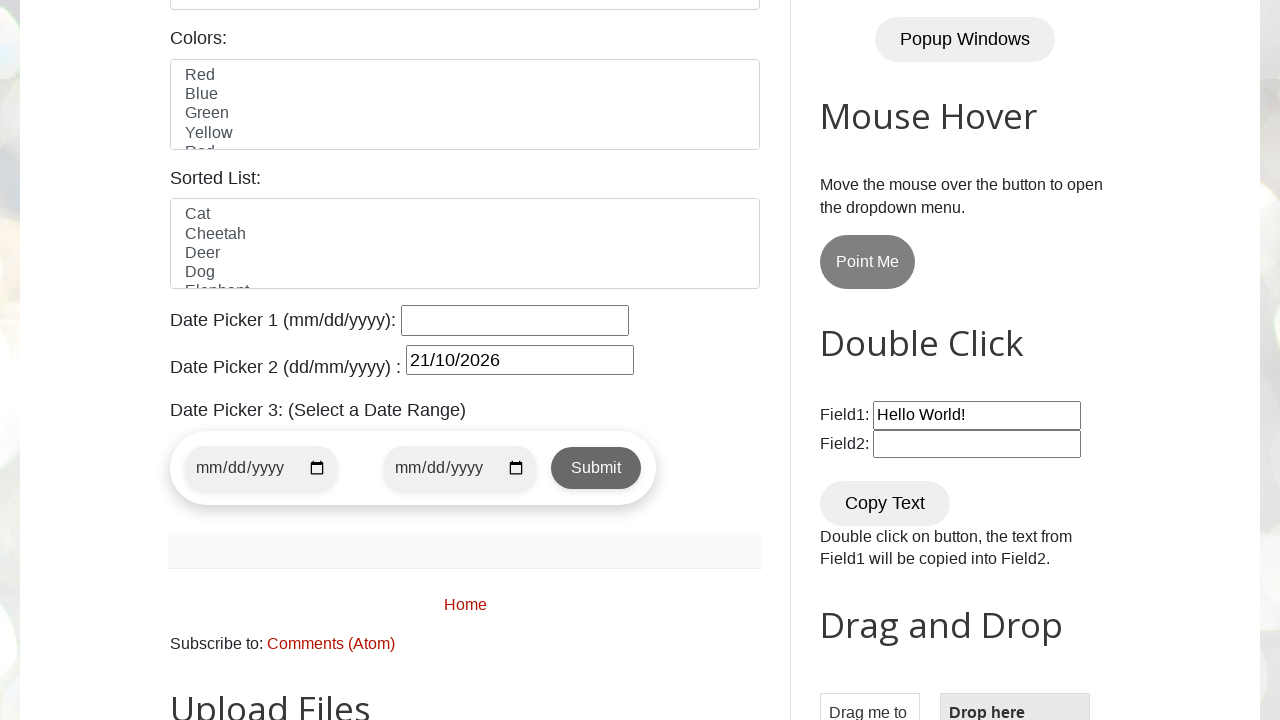